Tests drag and drop functionality by dragging a draggable element and dropping it onto a droppable target area.

Starting URL: http://jqueryui.com/resources/demos/droppable/default.html

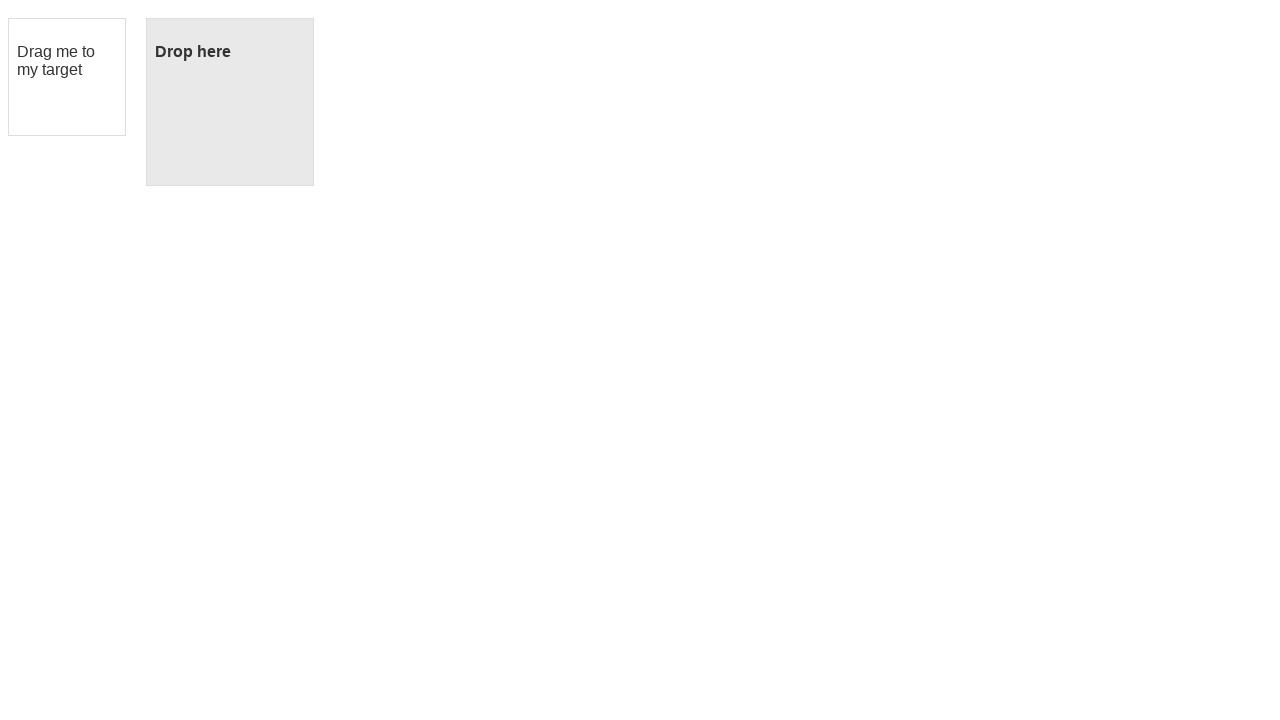

Waited for draggable element to be visible
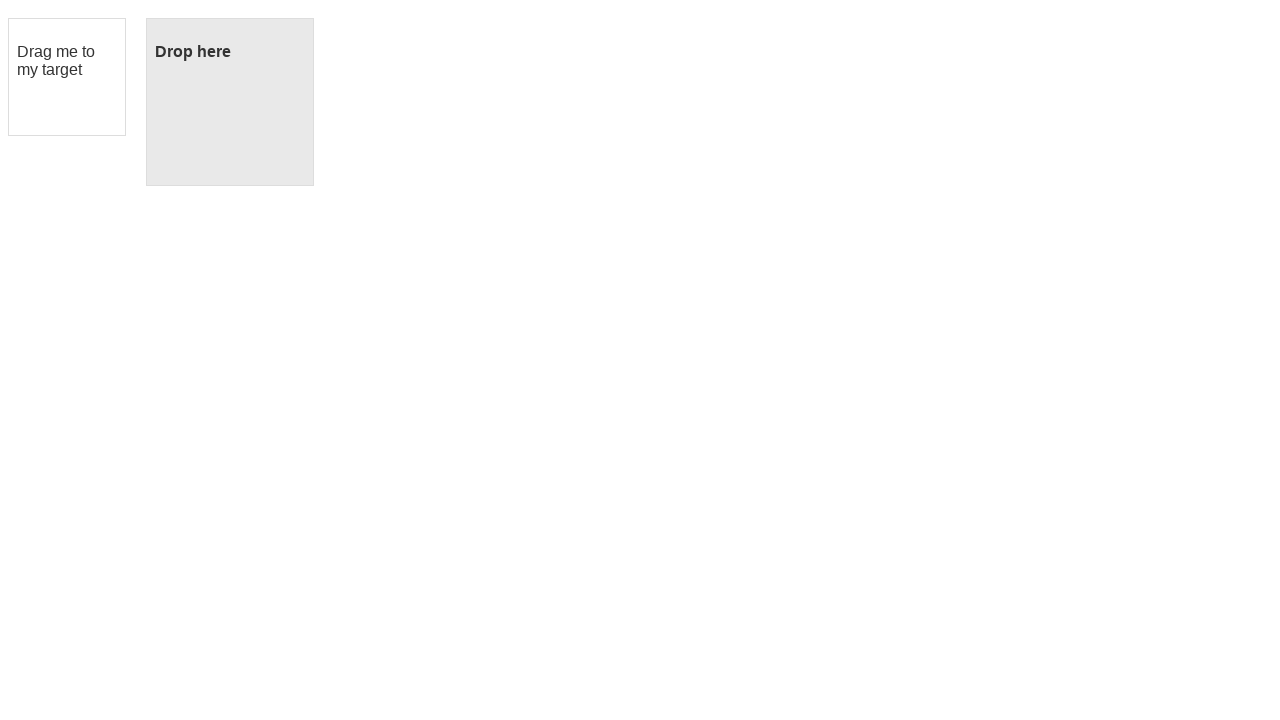

Dragged draggable element and dropped it onto droppable target area at (230, 102)
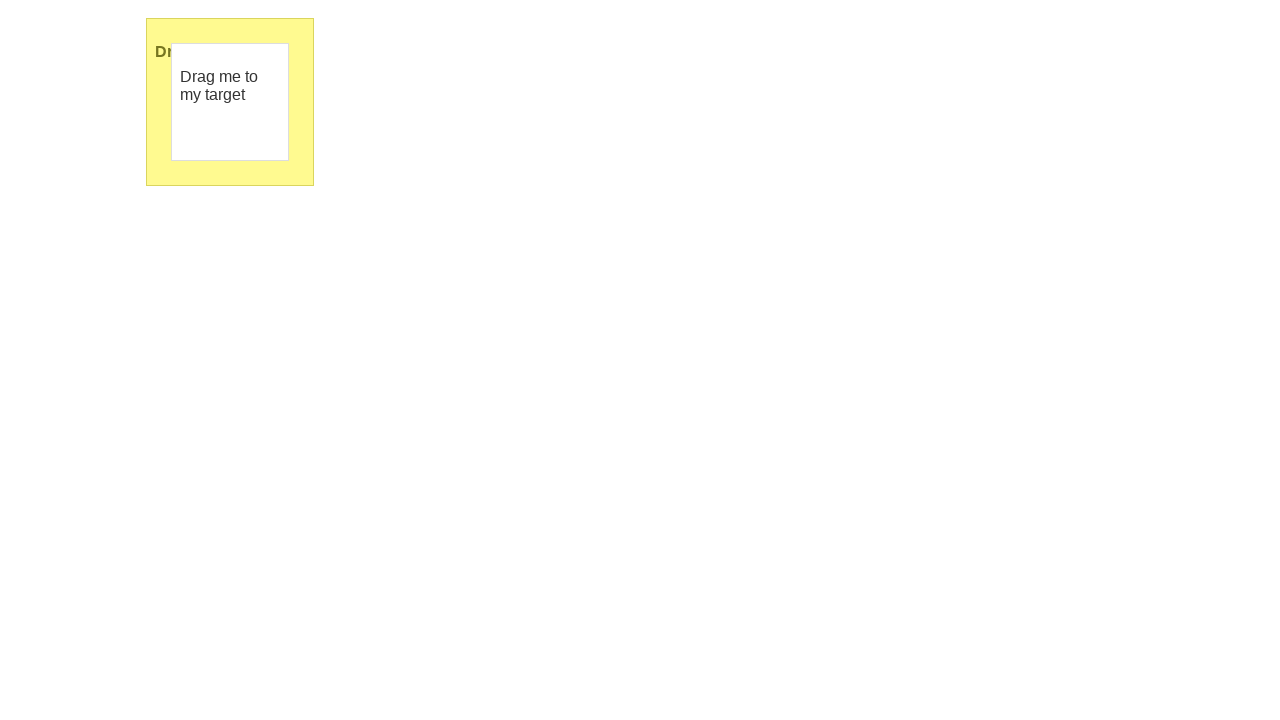

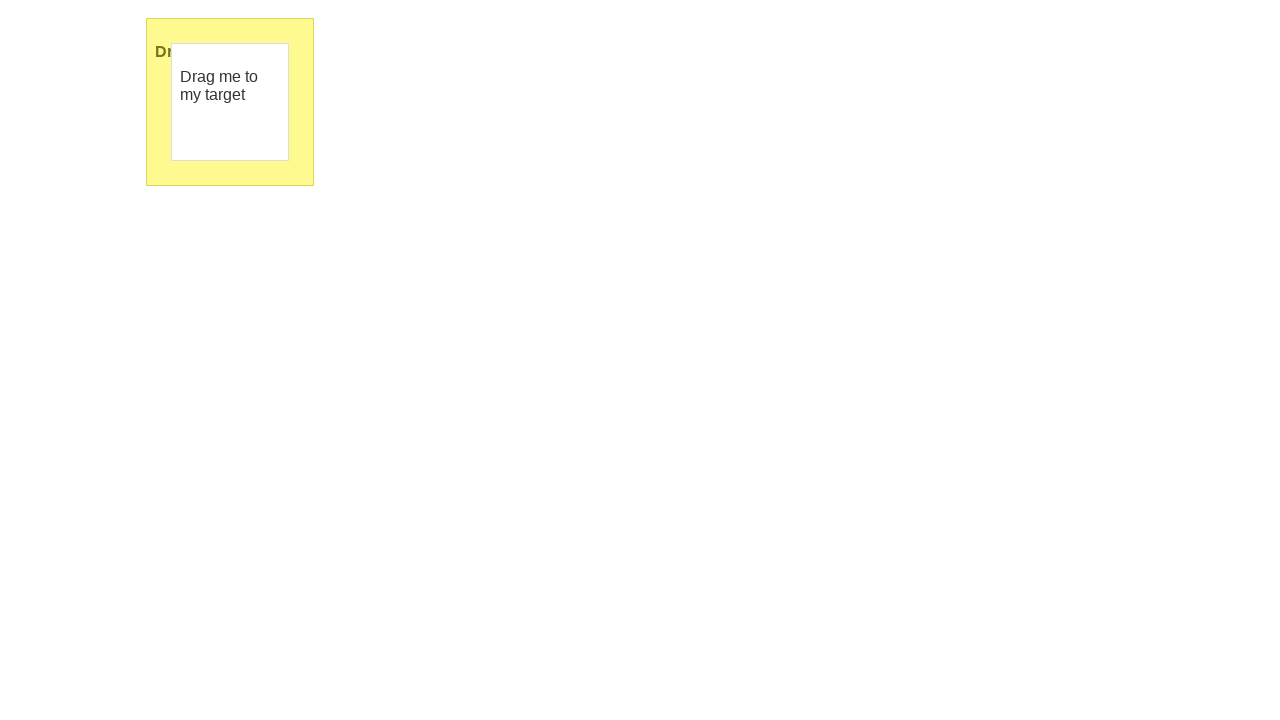